Tests table interactions on a practice website by verifying table structure (rows/columns), selecting product checkboxes by name, and navigating through paginated table data.

Starting URL: https://testautomationpractice.blogspot.com/

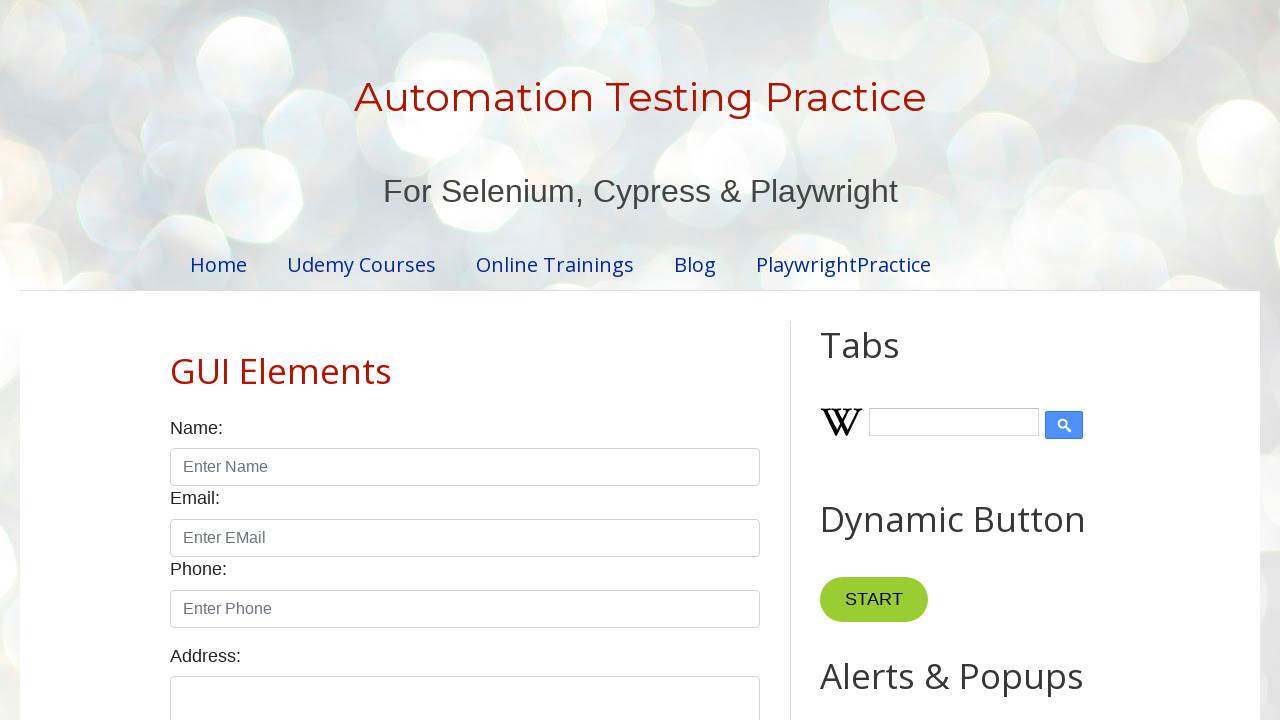

Located the product table element
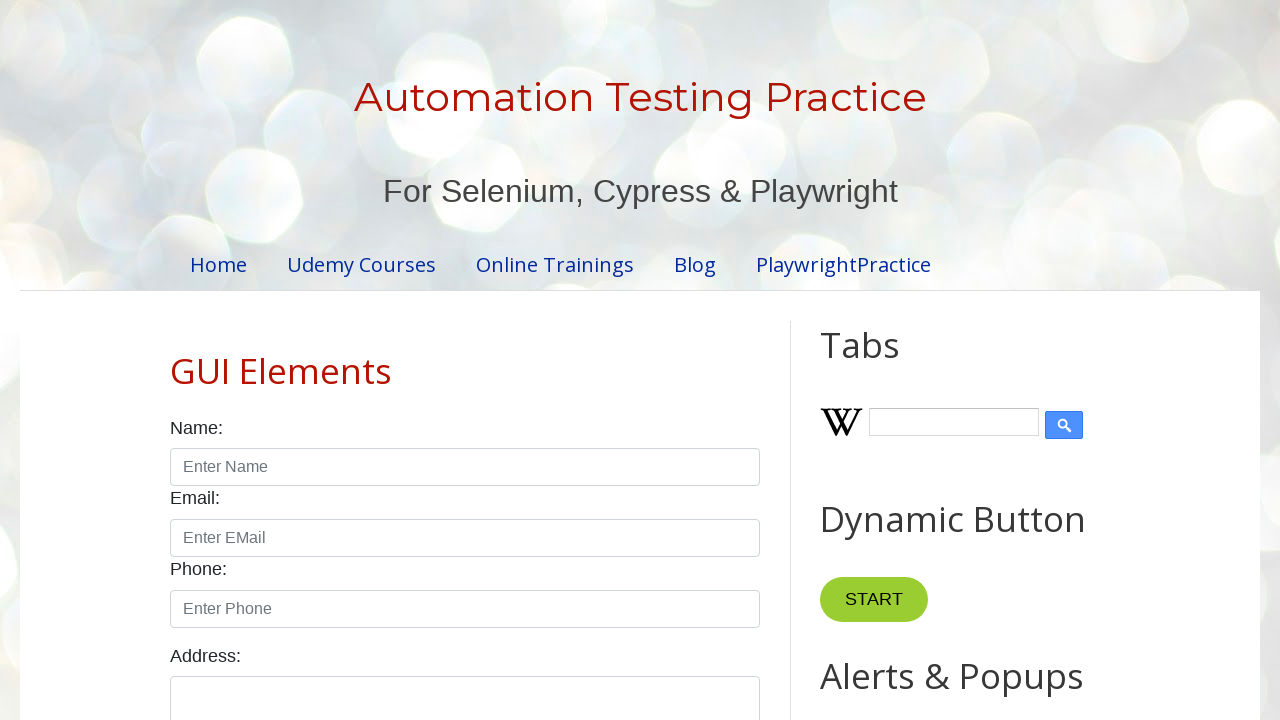

Located table header columns
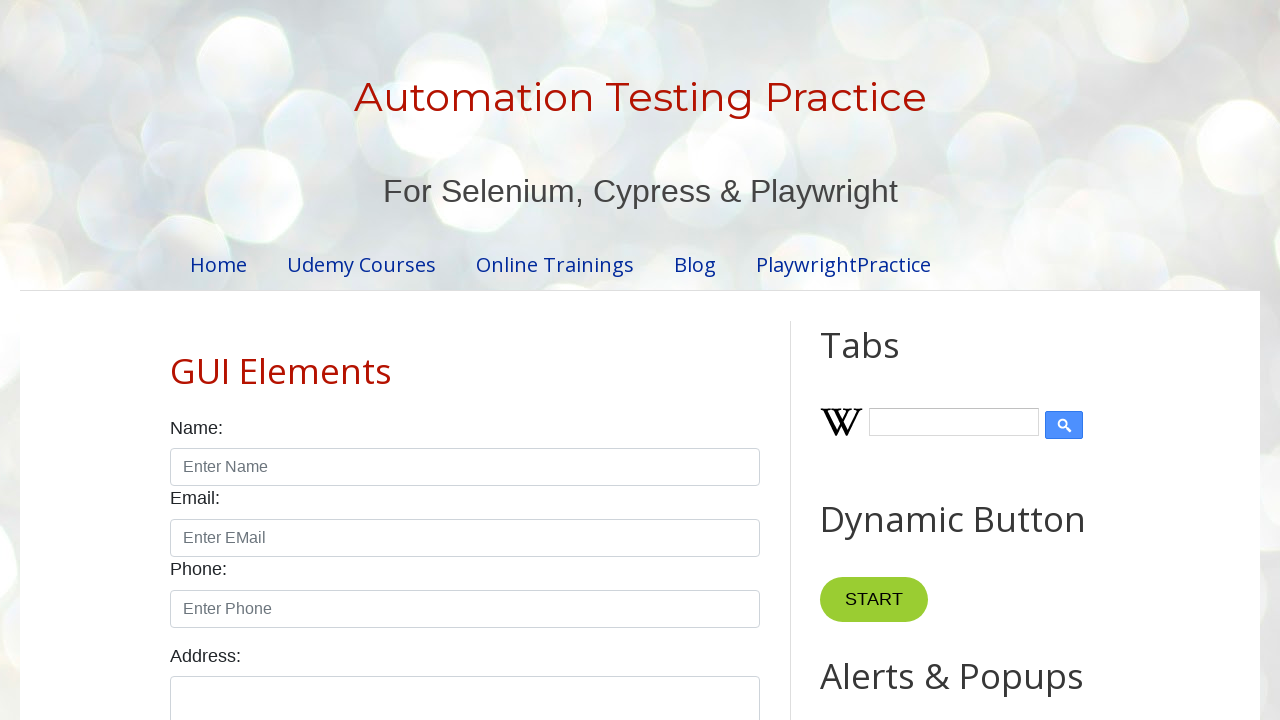

Verified table has 4 columns
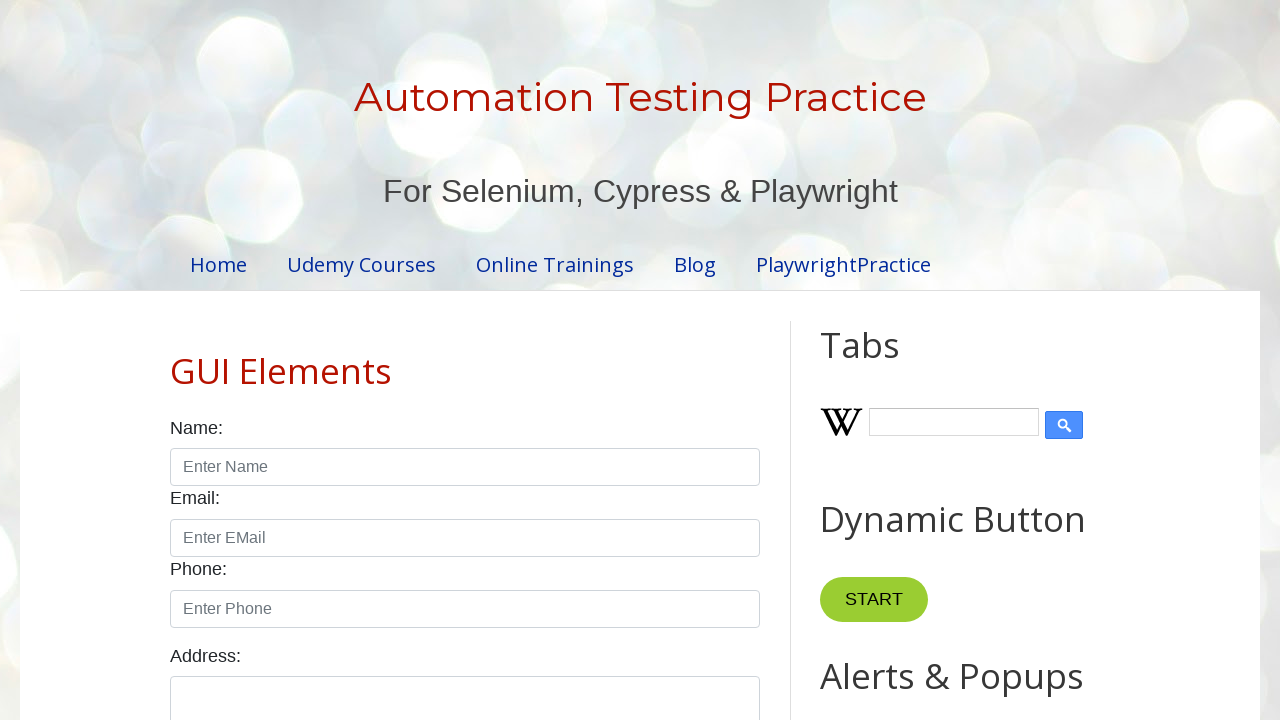

Located table body rows
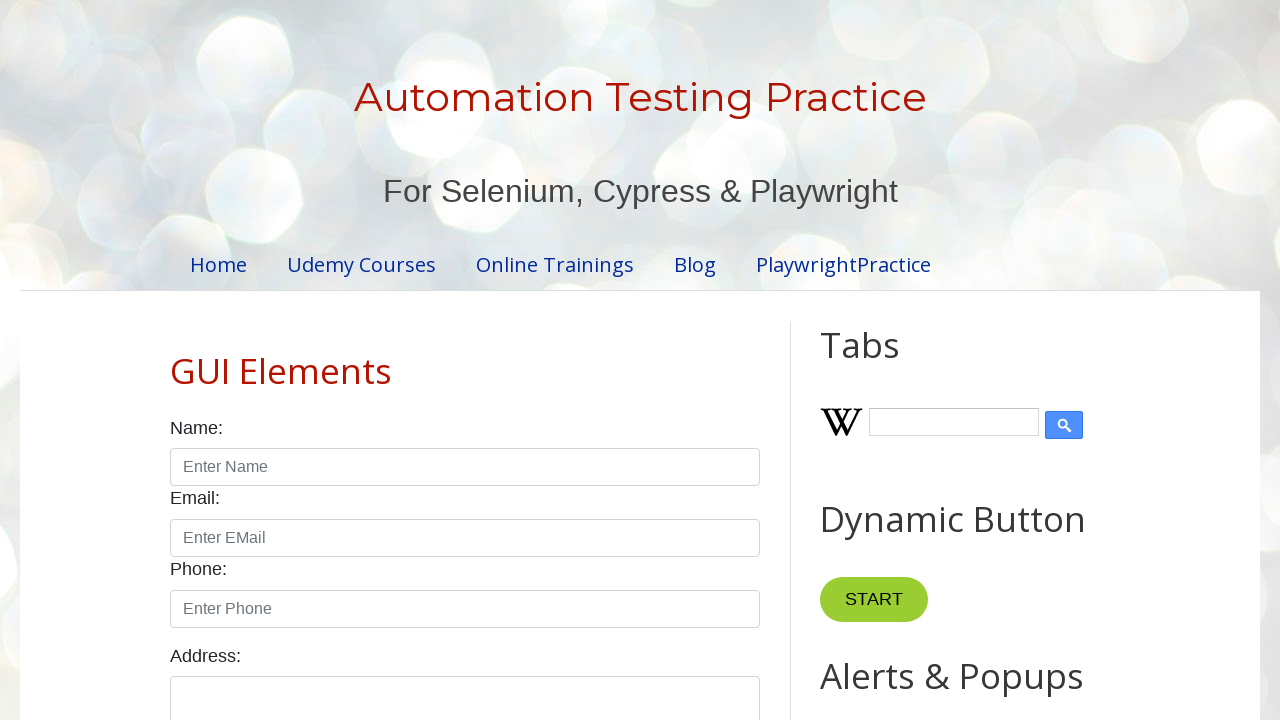

Verified table has 5 rows
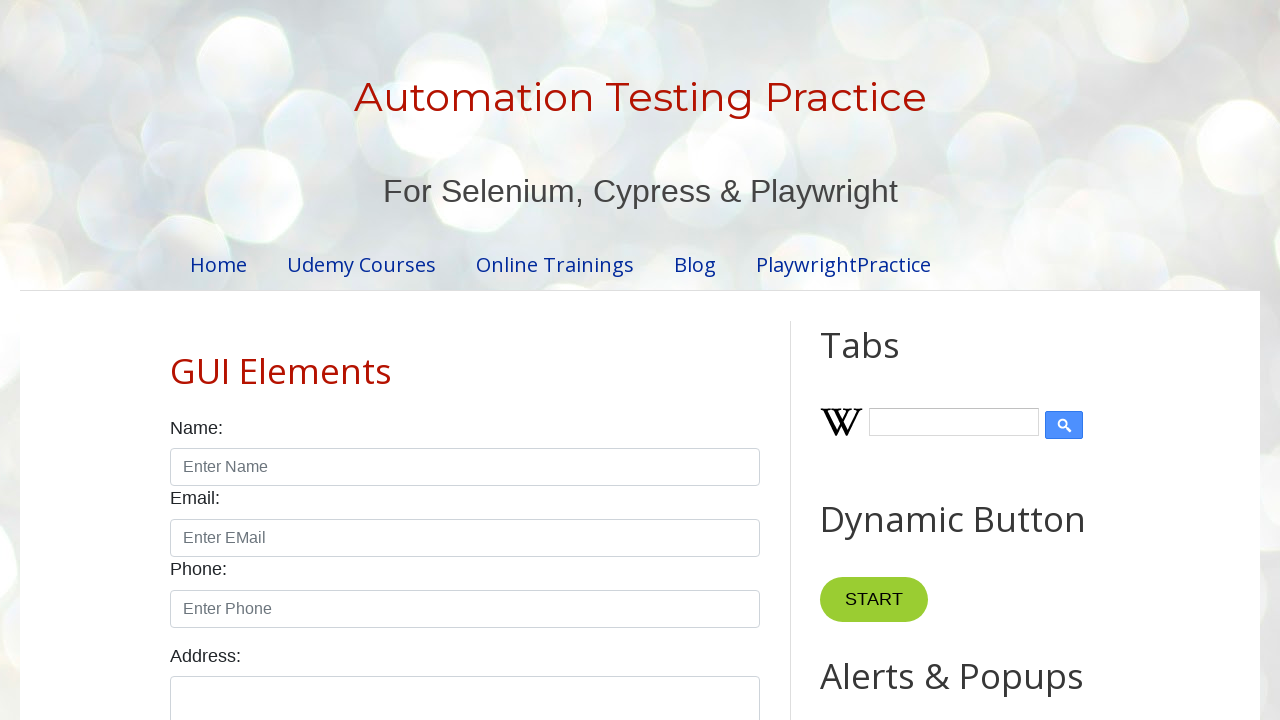

Found row matching 'Wireless Earbuds'
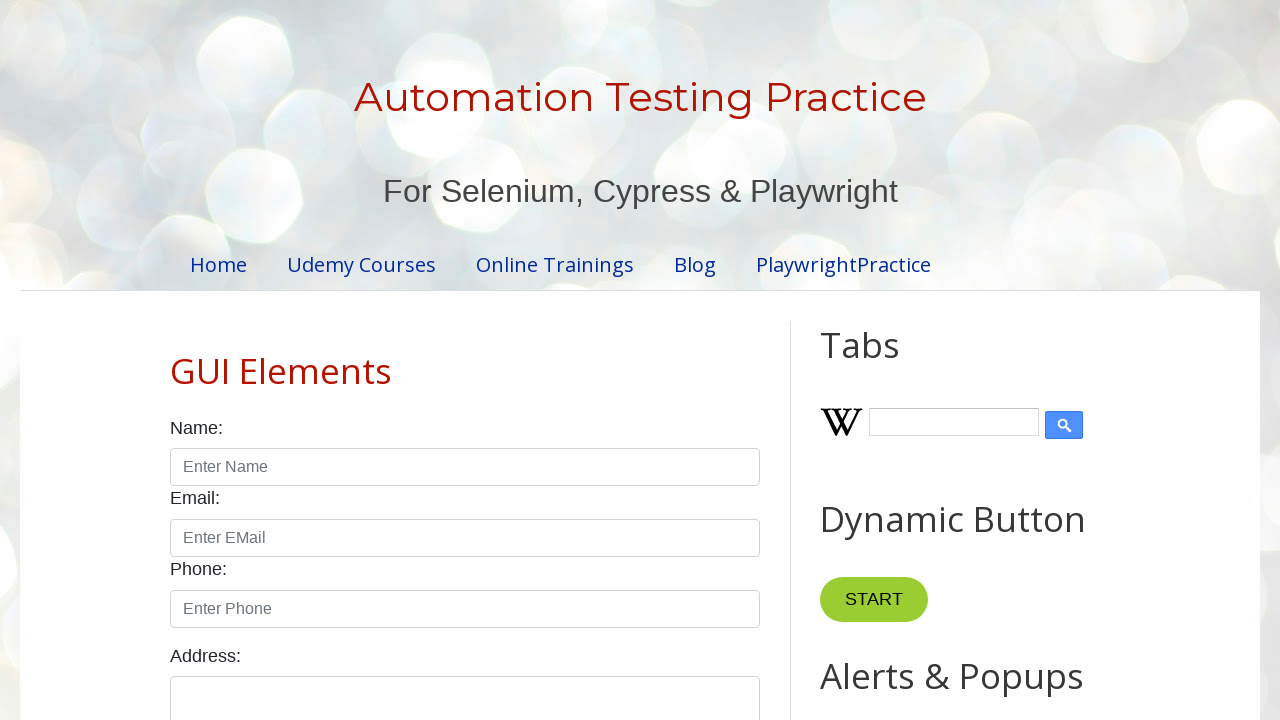

Located checkbox for Wireless Earbuds
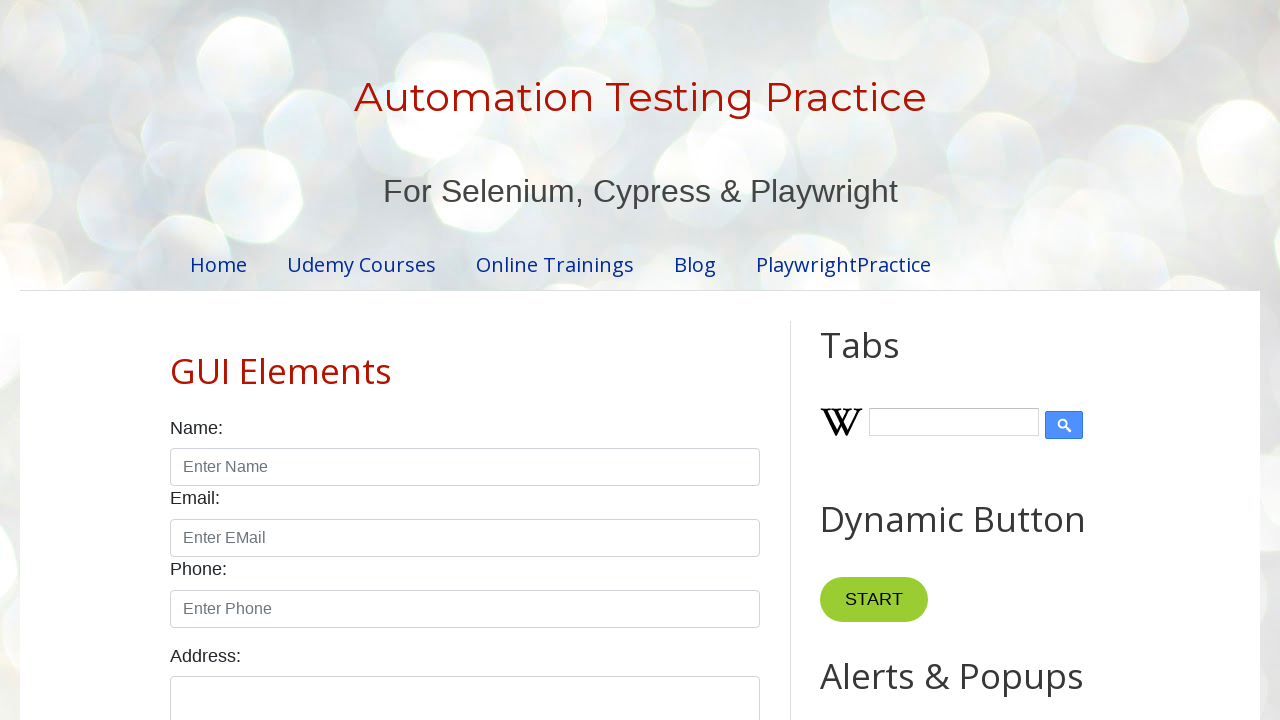

Checked checkbox for Wireless Earbuds at (651, 360) on #productTable >> tbody tr >> internal:has-text="Wireless Earbuds"i >> internal:h
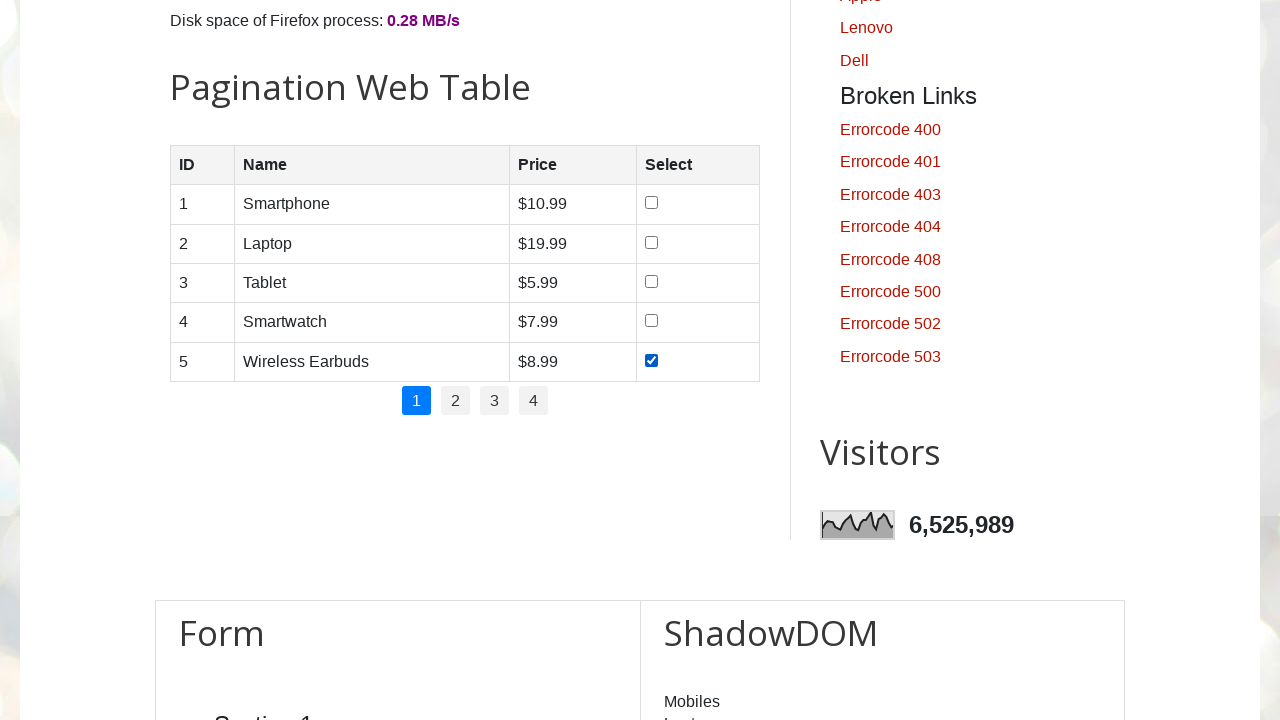

Found row matching 'Smartphone'
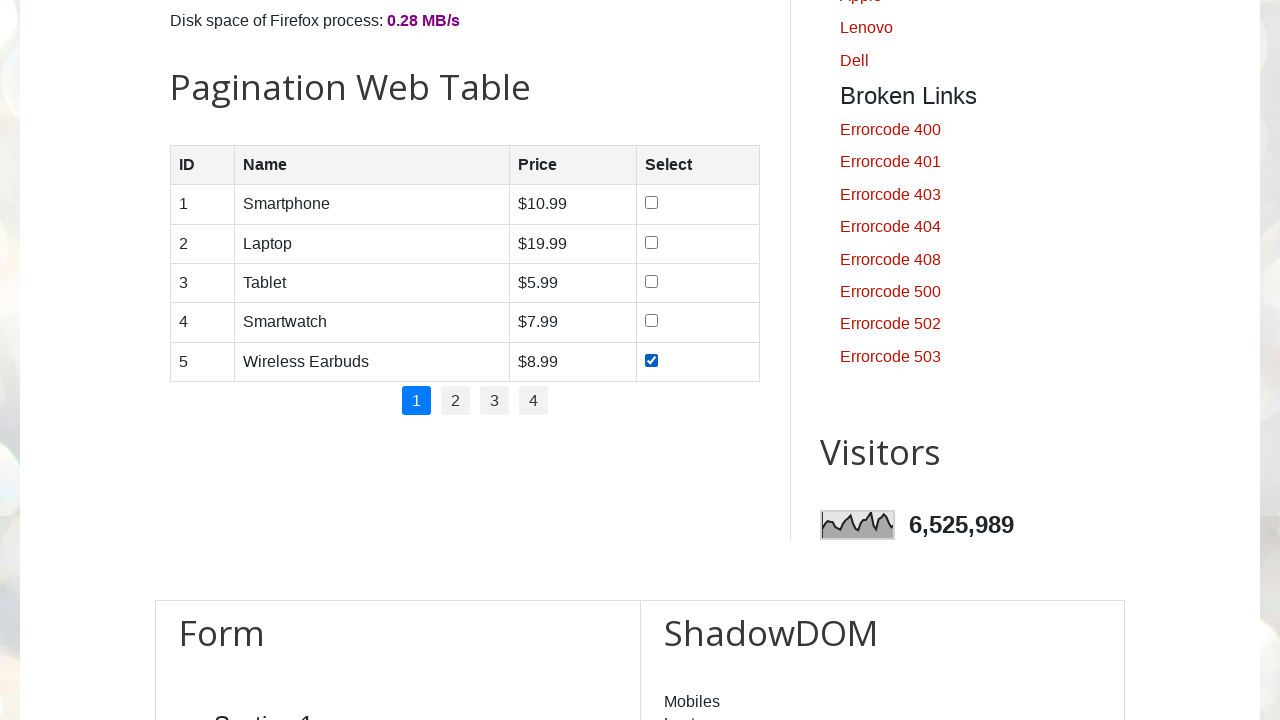

Checked checkbox for Smartphone at (651, 203) on #productTable >> tbody tr >> internal:has-text="Smartphone"i >> internal:has="td
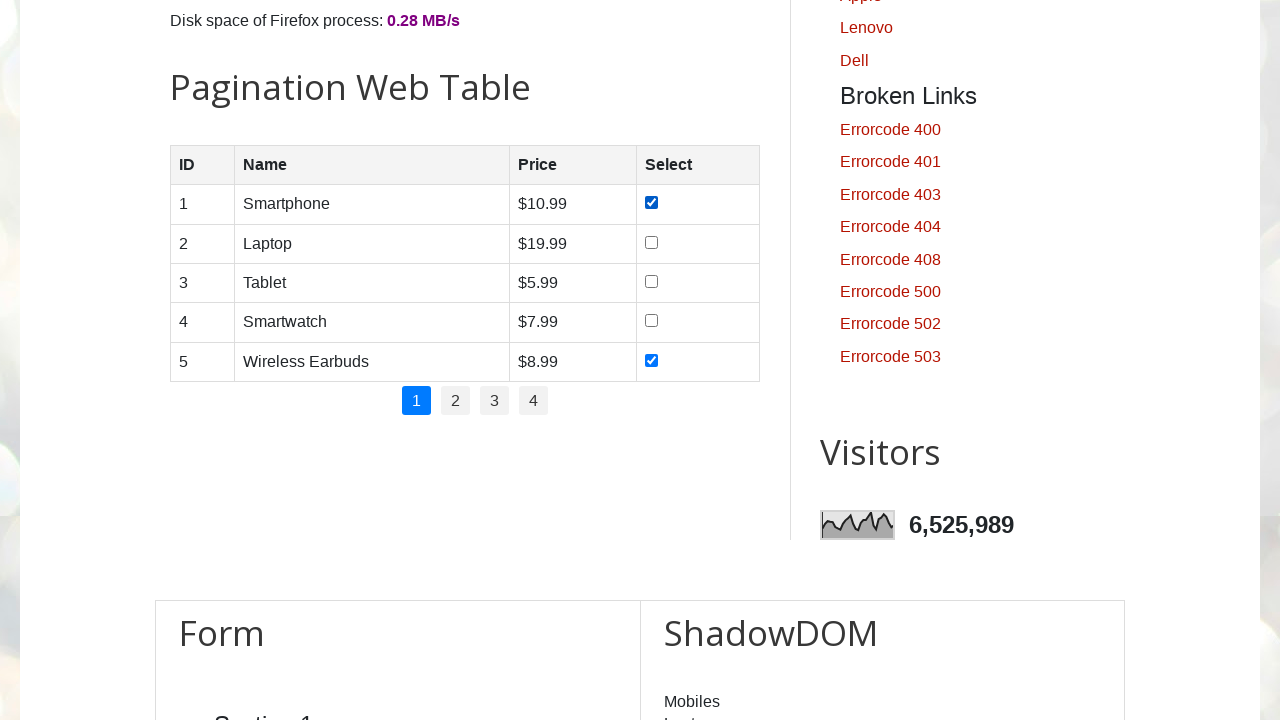

Found row matching 'Laptop'
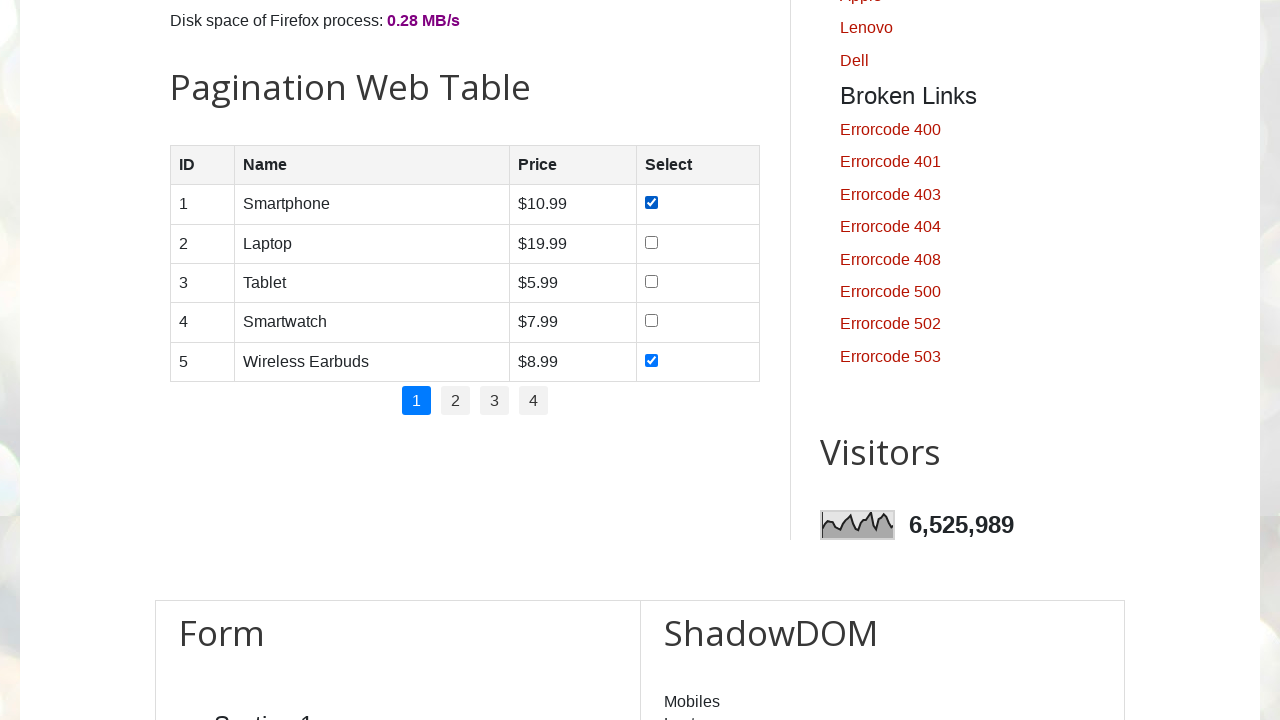

Checked checkbox for Laptop at (651, 242) on #productTable >> tbody tr >> internal:has-text="Laptop"i >> internal:has="td" >>
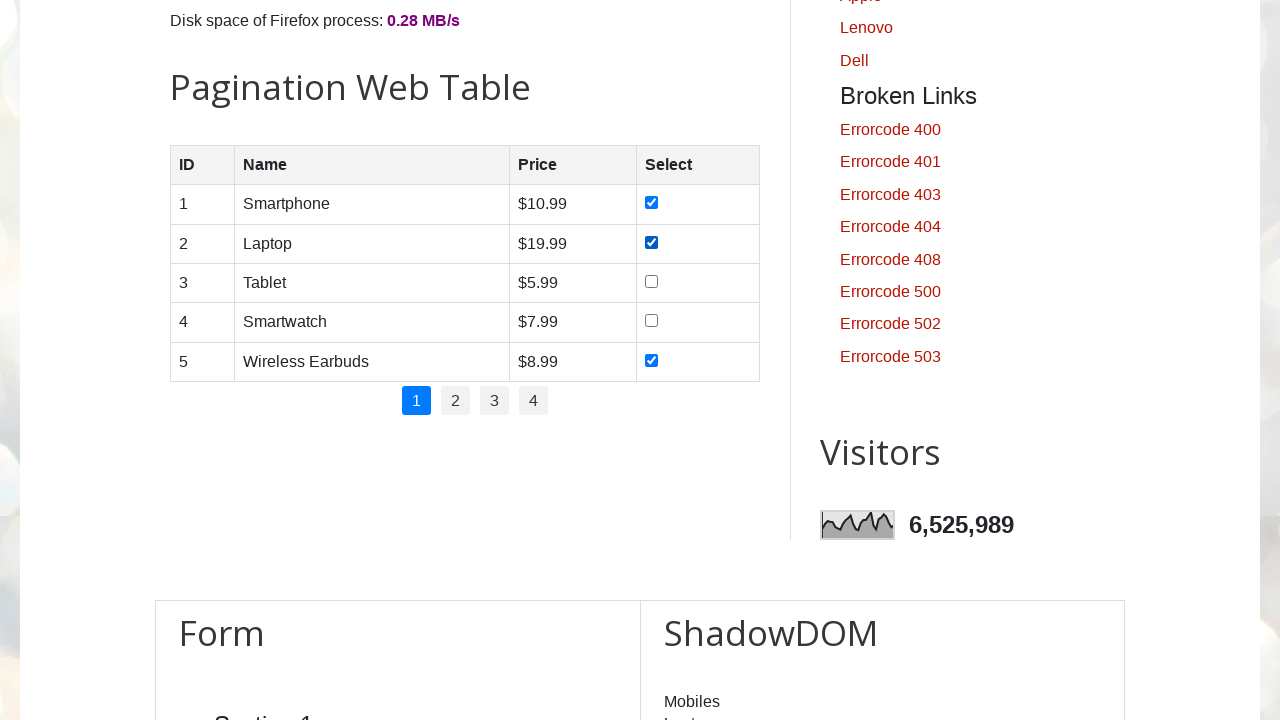

Found row matching 'Tablet'
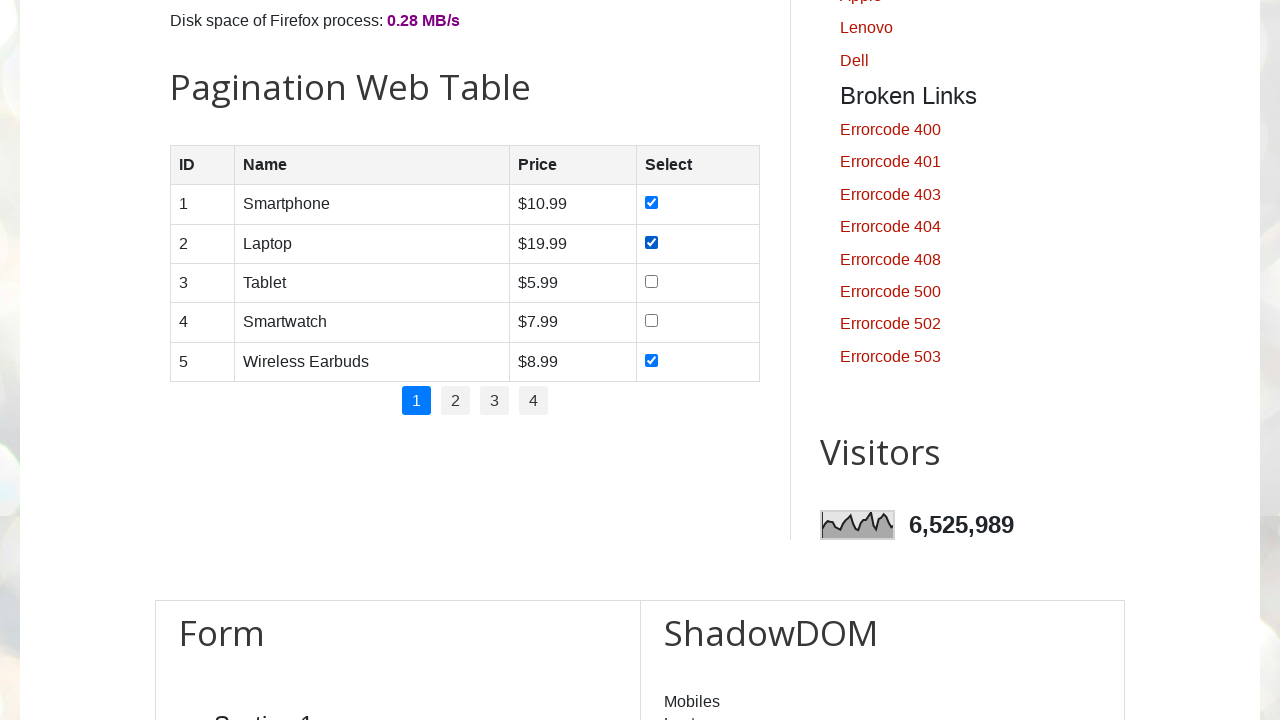

Checked checkbox for Tablet at (651, 281) on #productTable >> tbody tr >> internal:has-text="Tablet"i >> internal:has="td" >>
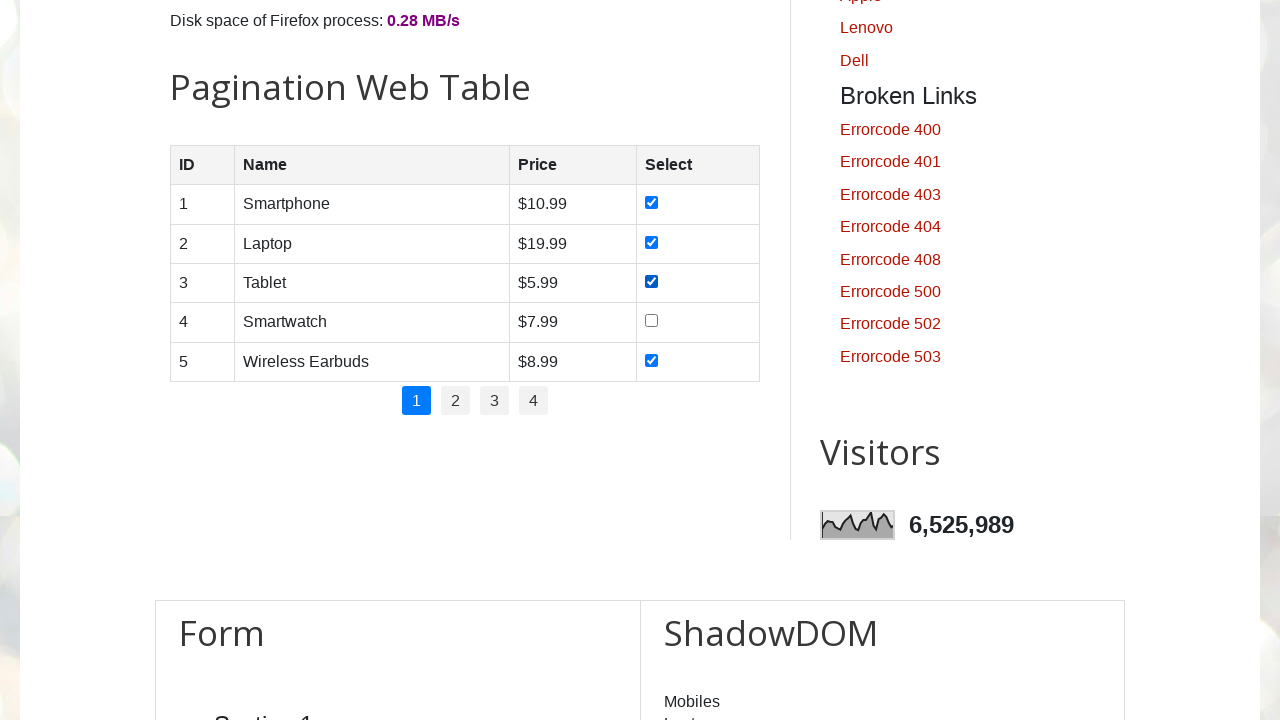

Found row matching 'Smartwatch'
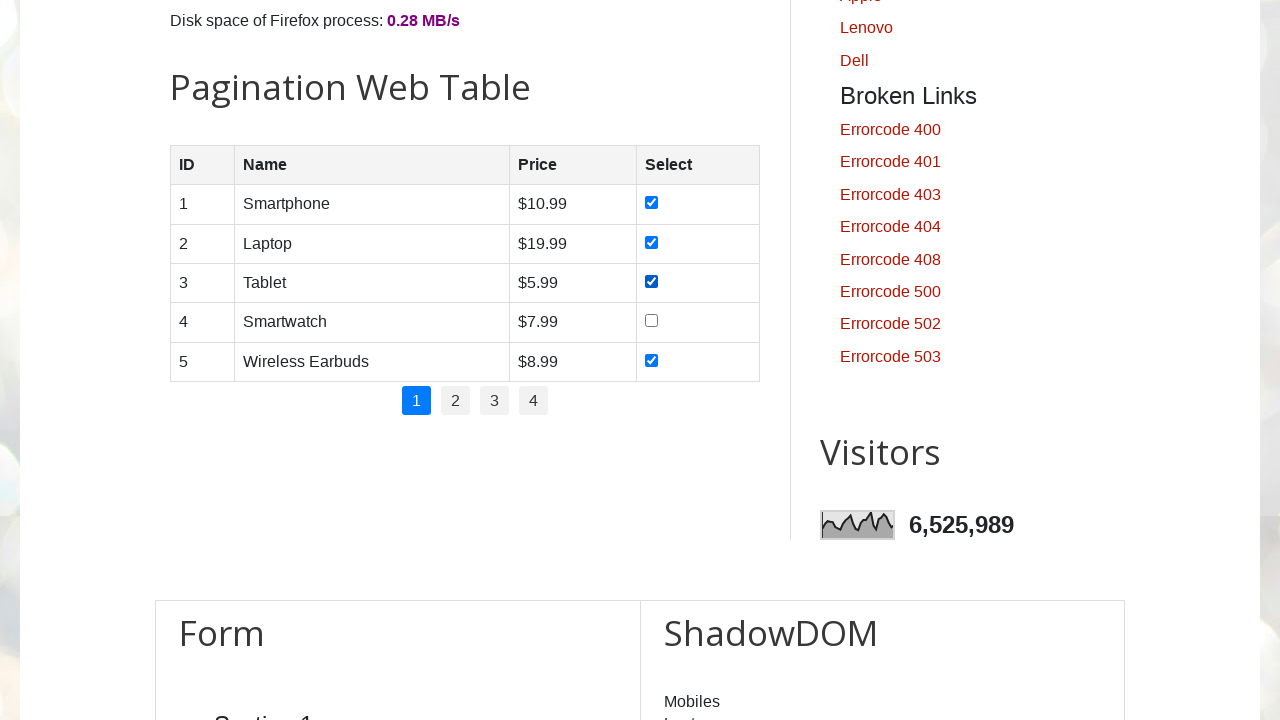

Checked checkbox for Smartwatch at (651, 321) on #productTable >> tbody tr >> internal:has-text="Smartwatch"i >> internal:has="td
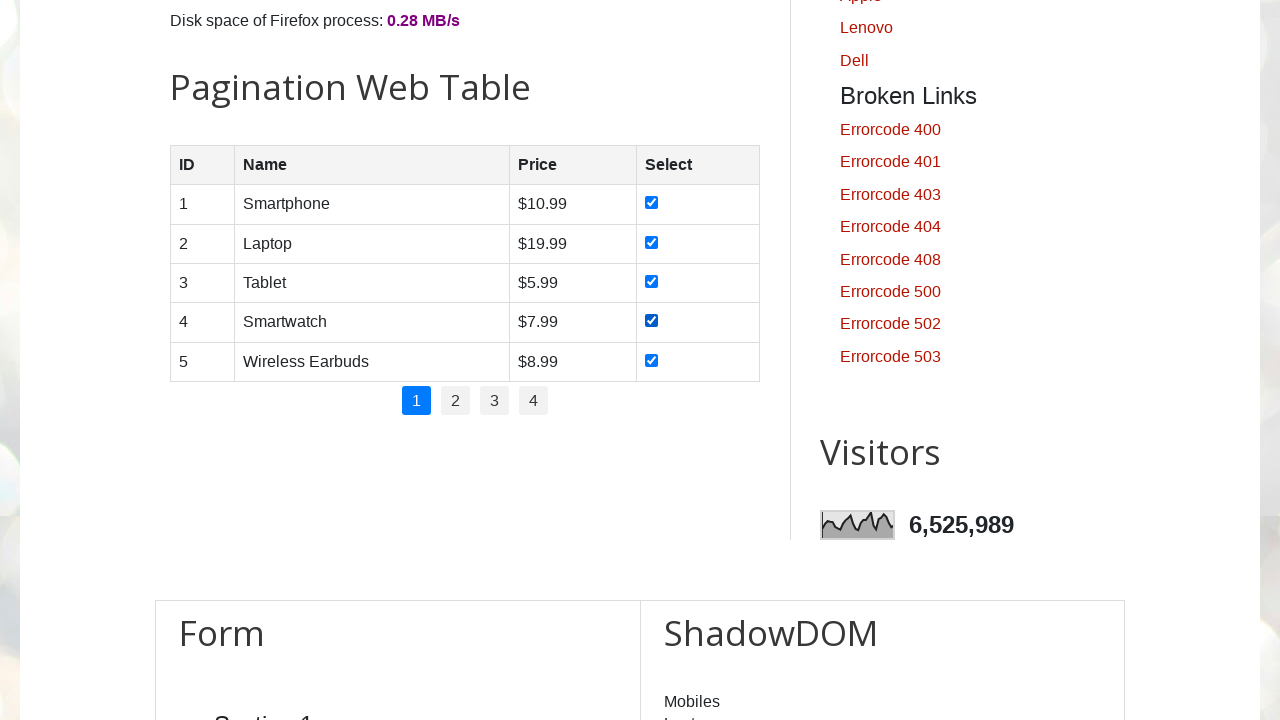

Located pagination links
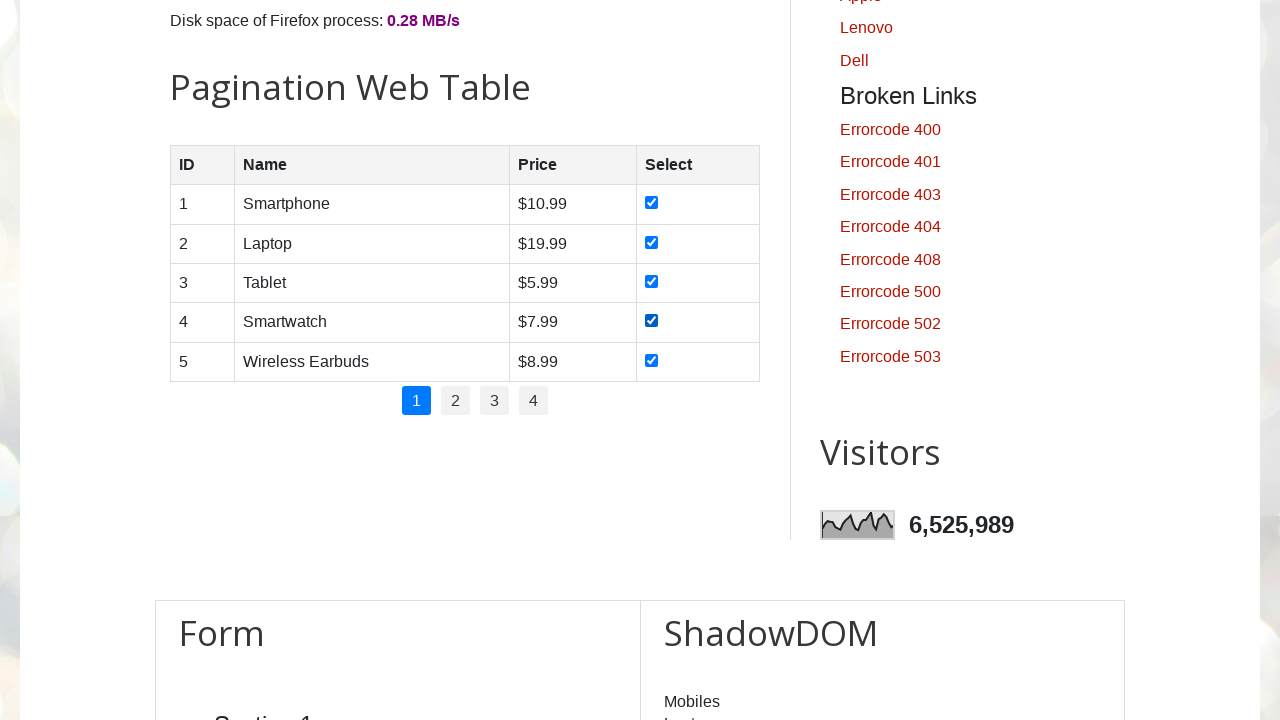

Found 4 pagination links
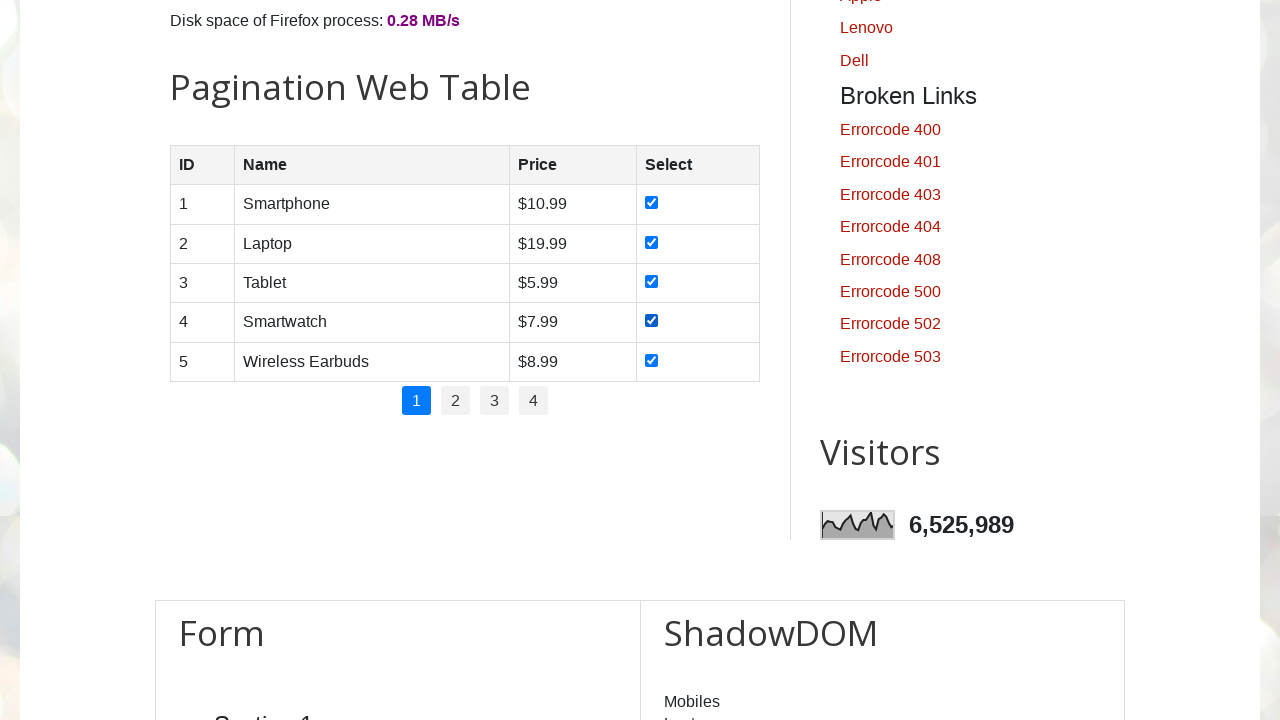

Clicked pagination link 1 at (456, 401) on xpath=//ul[@id="pagination"]/li/a >> nth=1
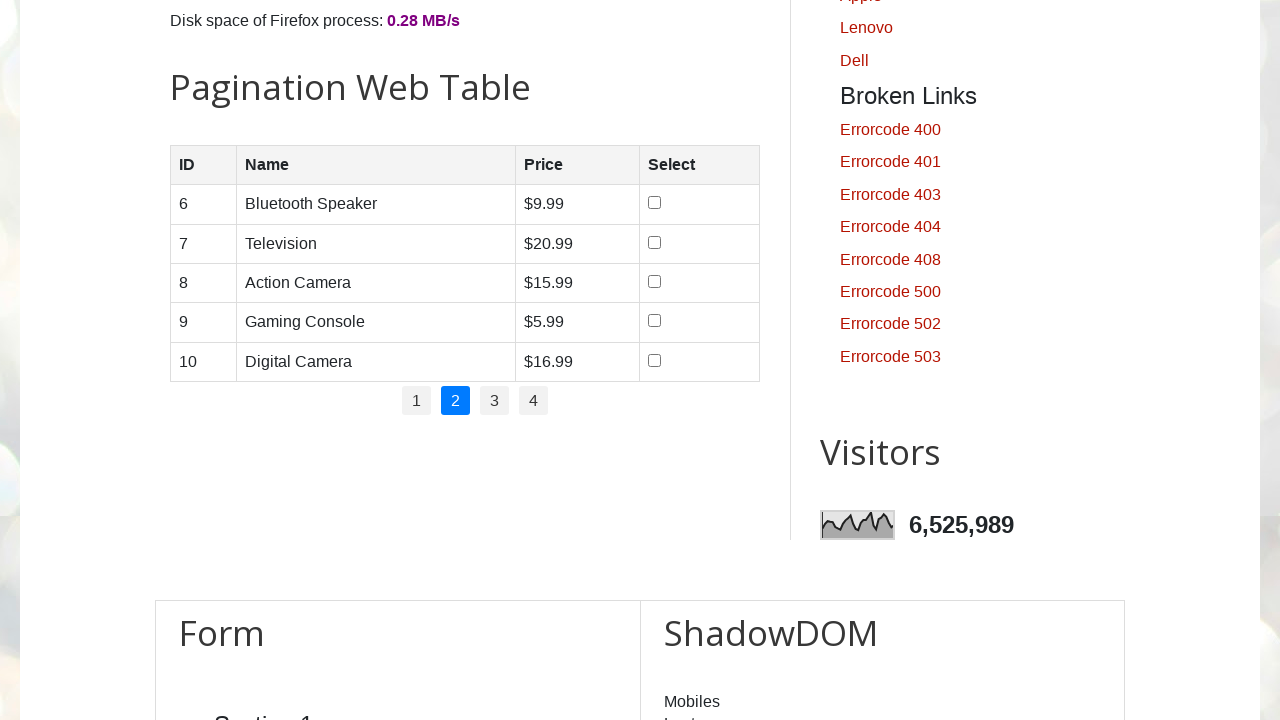

Table updated after navigating to page 2
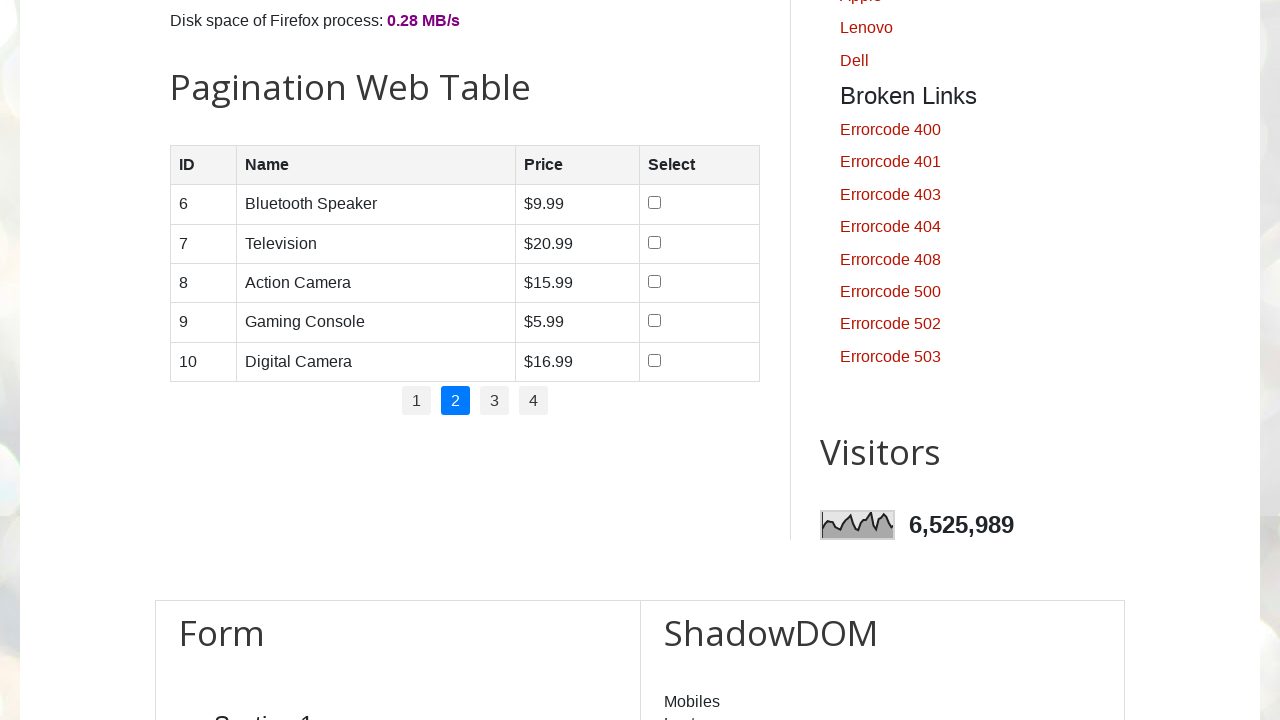

Clicked pagination link 2 at (494, 401) on xpath=//ul[@id="pagination"]/li/a >> nth=2
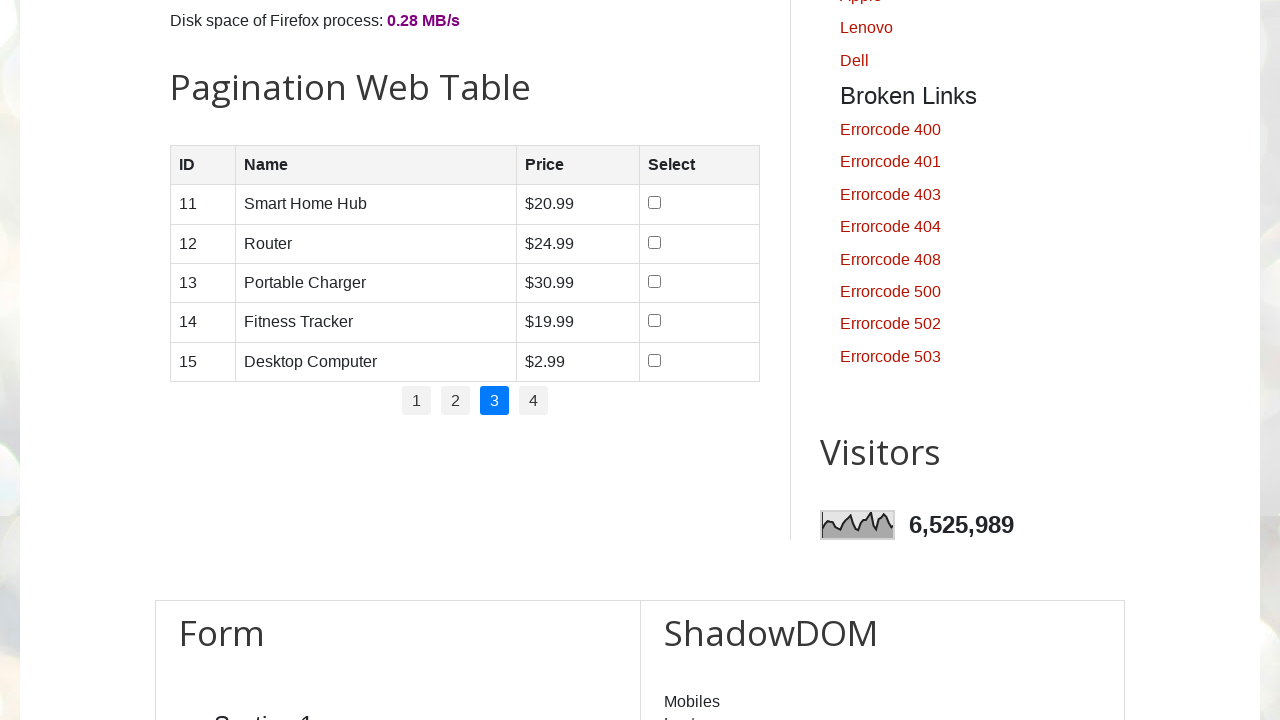

Table updated after navigating to page 3
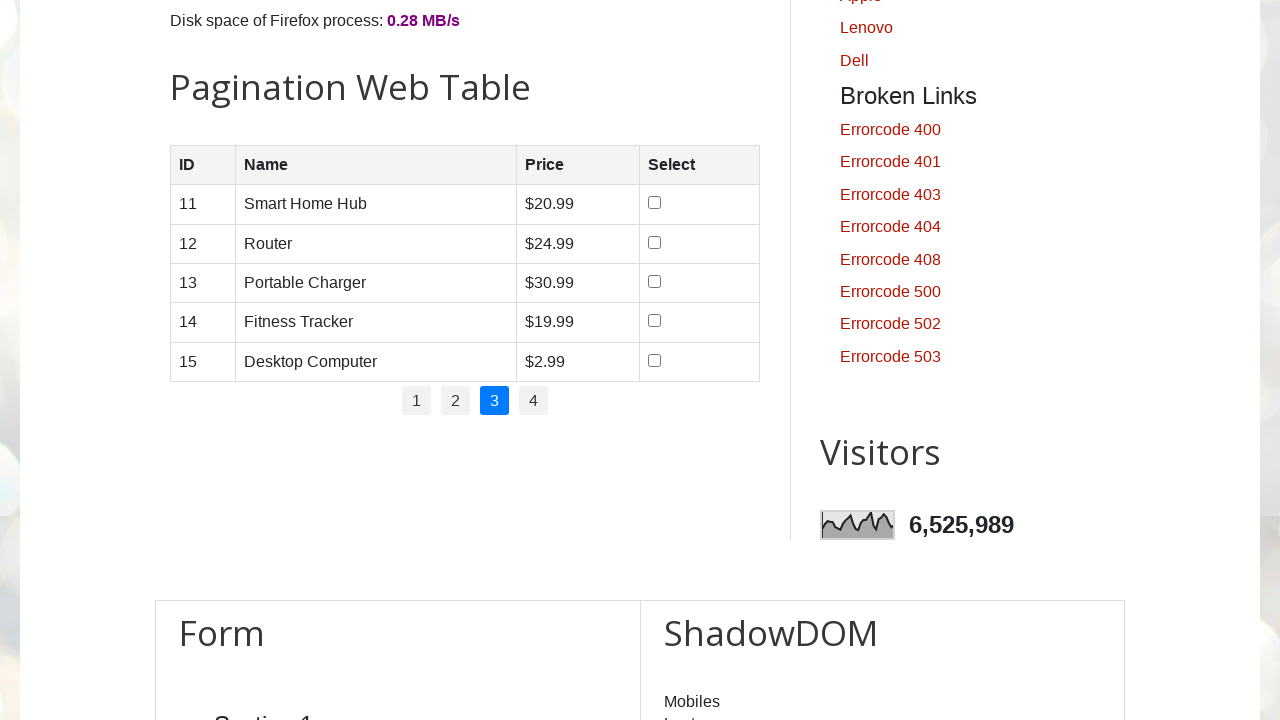

Clicked pagination link 3 at (534, 401) on xpath=//ul[@id="pagination"]/li/a >> nth=3
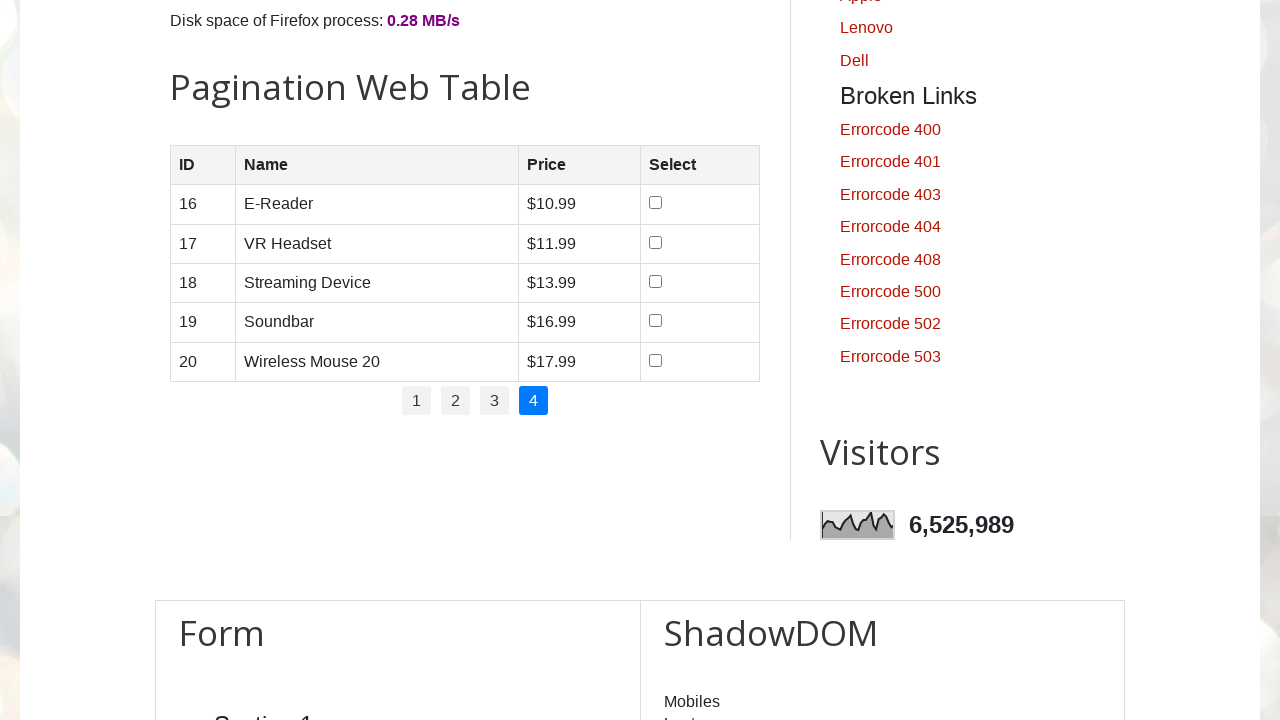

Table updated after navigating to page 4
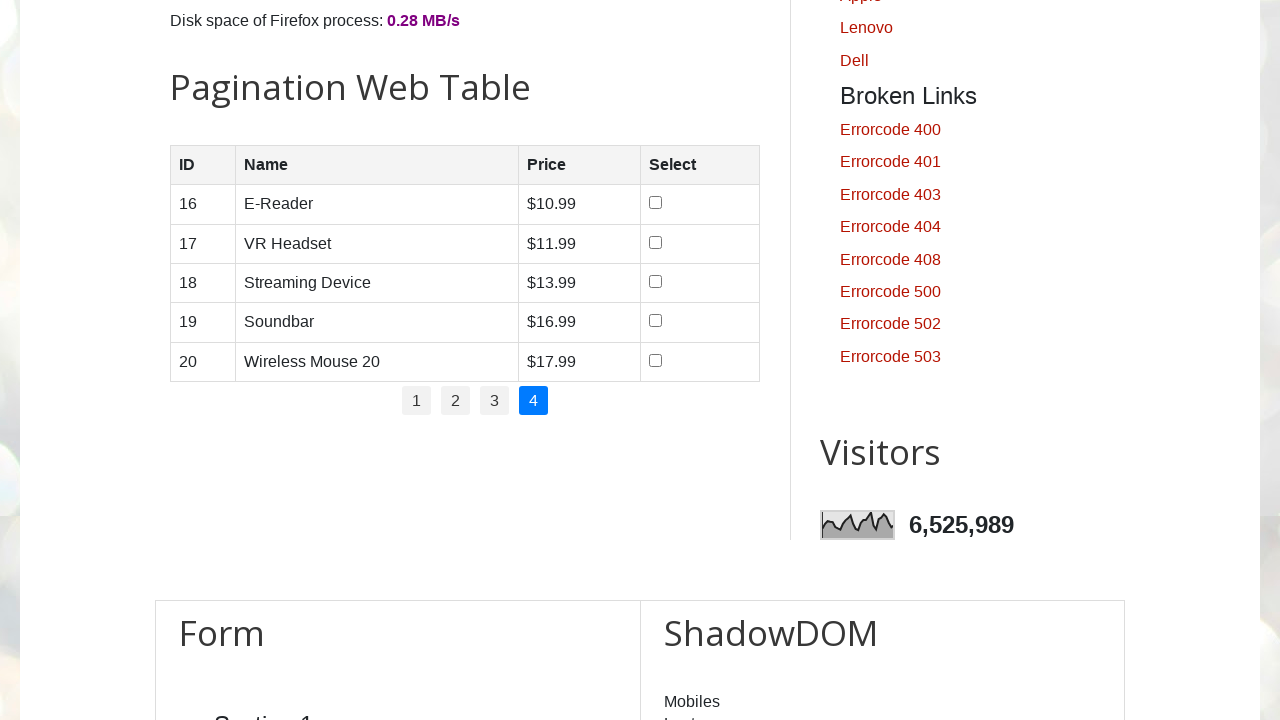

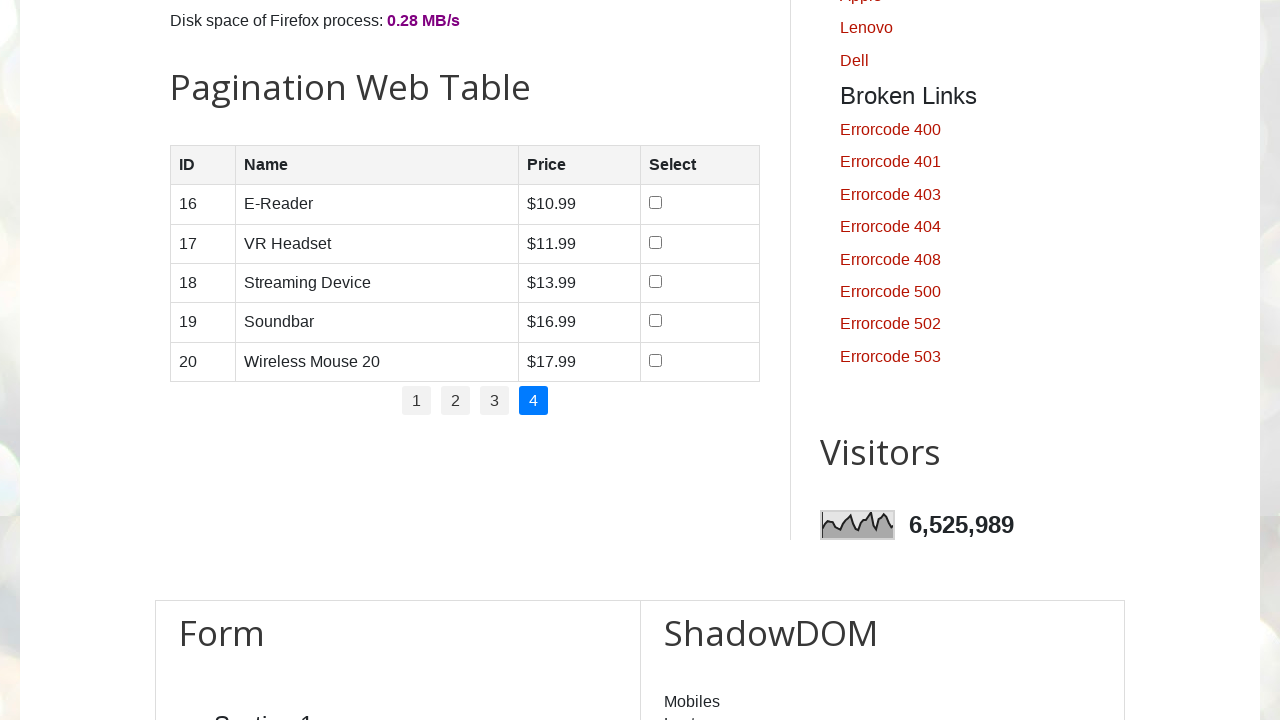